Tests Swiggy food delivery site by entering a location in the location search field

Starting URL: https://www.swiggy.com

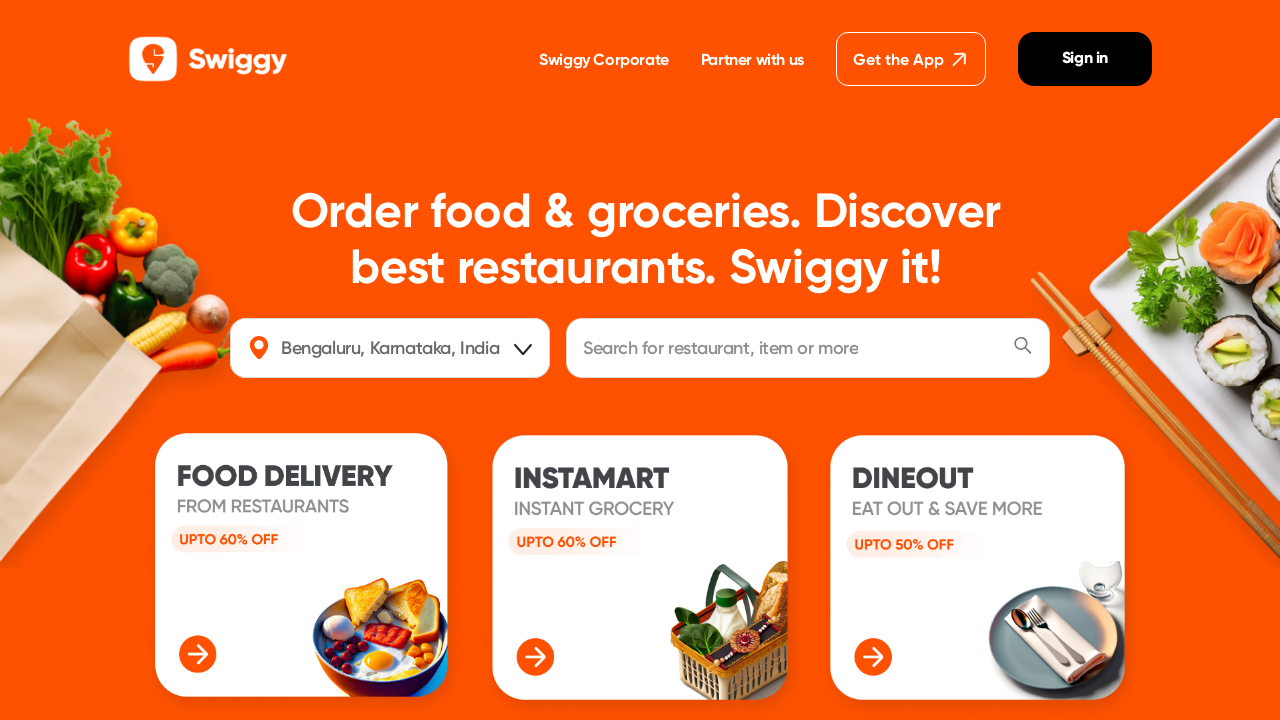

Entered 'hyderabad' in the location search field on #location
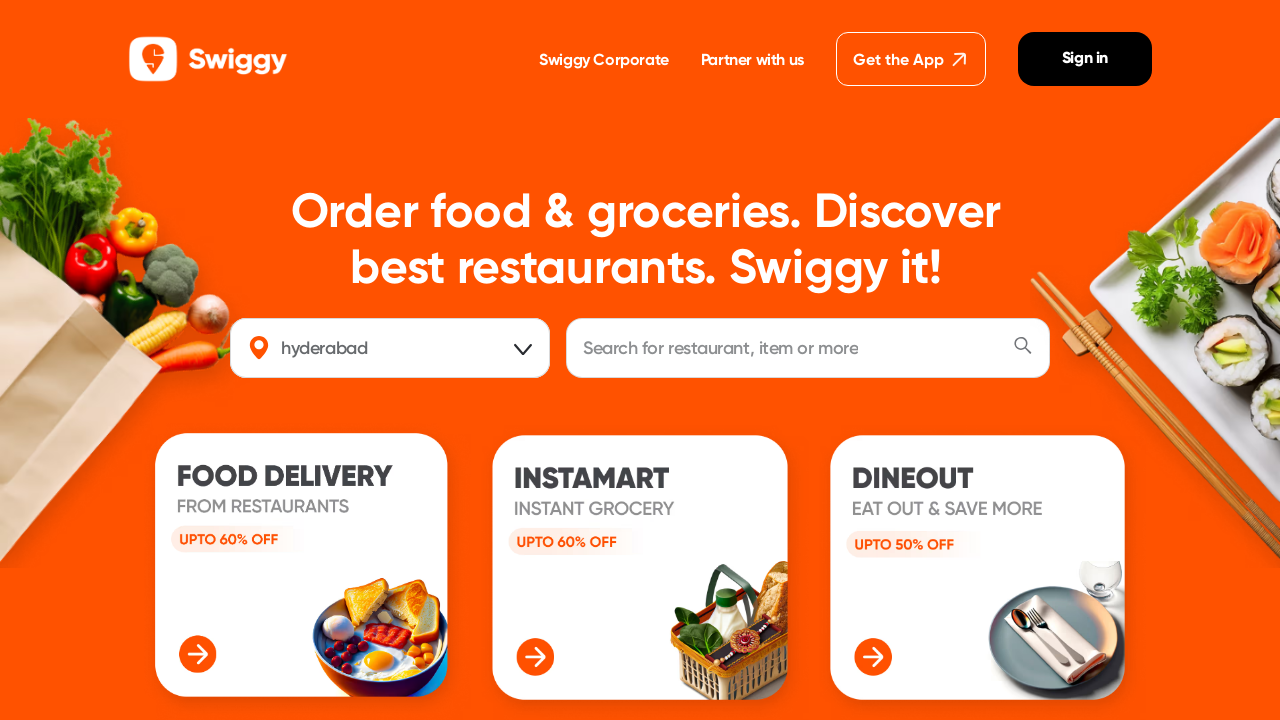

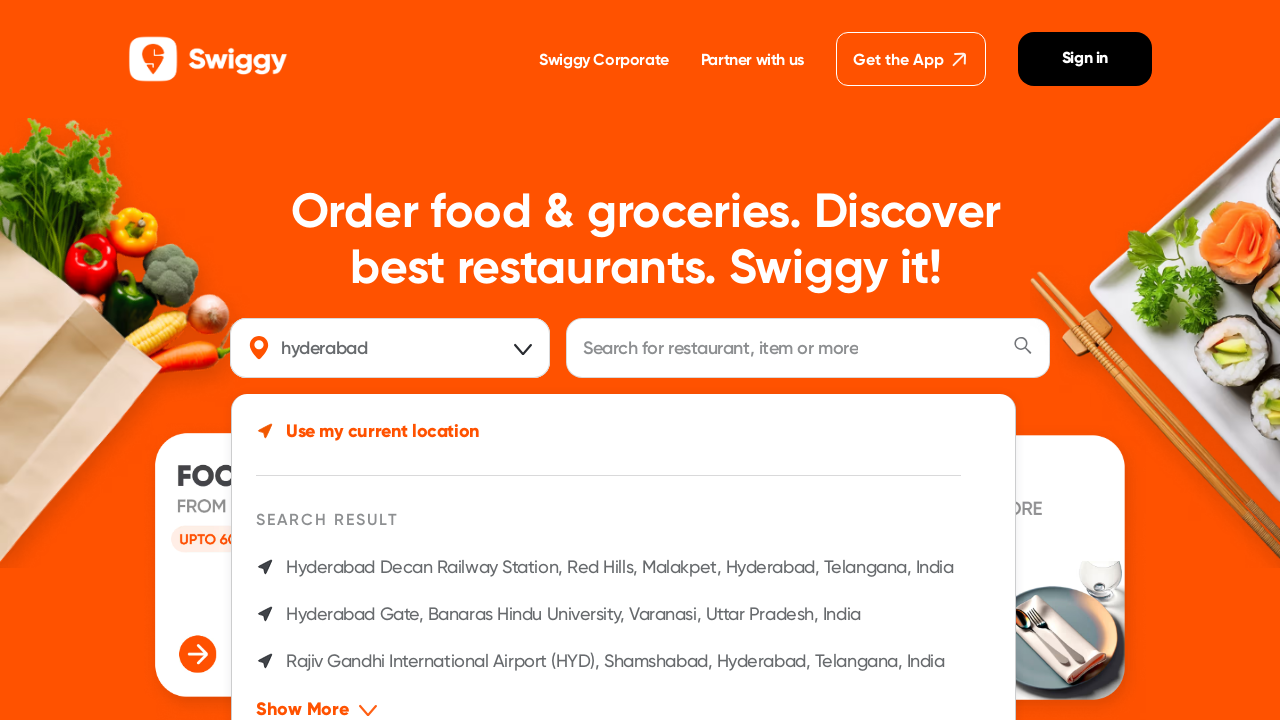